Tests window handling by clicking a link that opens a new tab, switching to the new tab to verify its content, and then switching back to the original tab to verify it's still accessible.

Starting URL: https://the-internet.herokuapp.com/windows

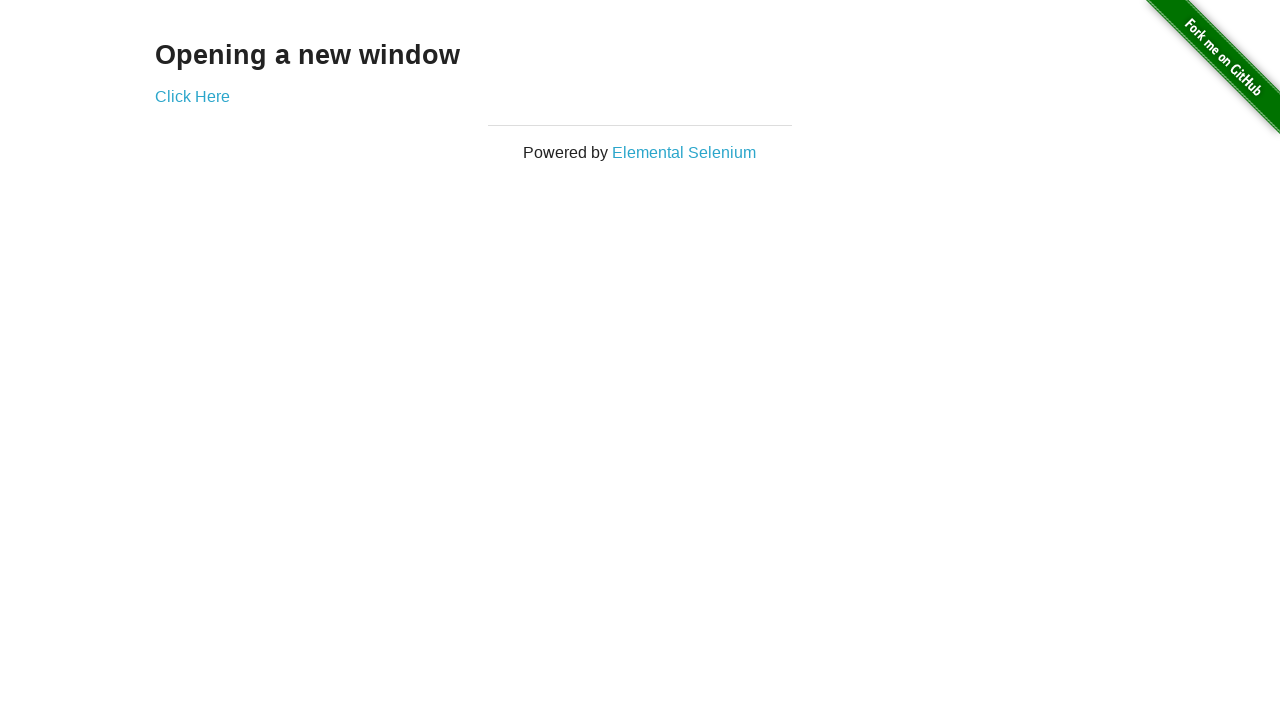

Verified heading text is 'Opening a new window'
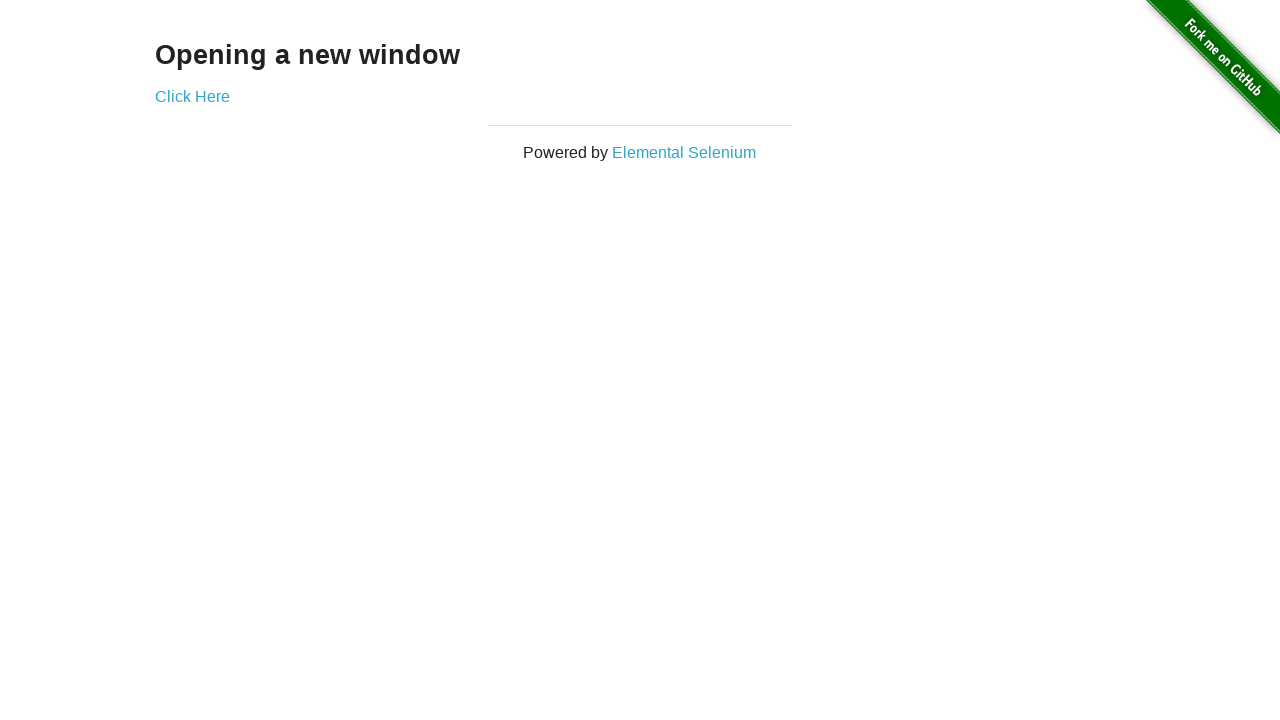

Verified page title is 'The Internet'
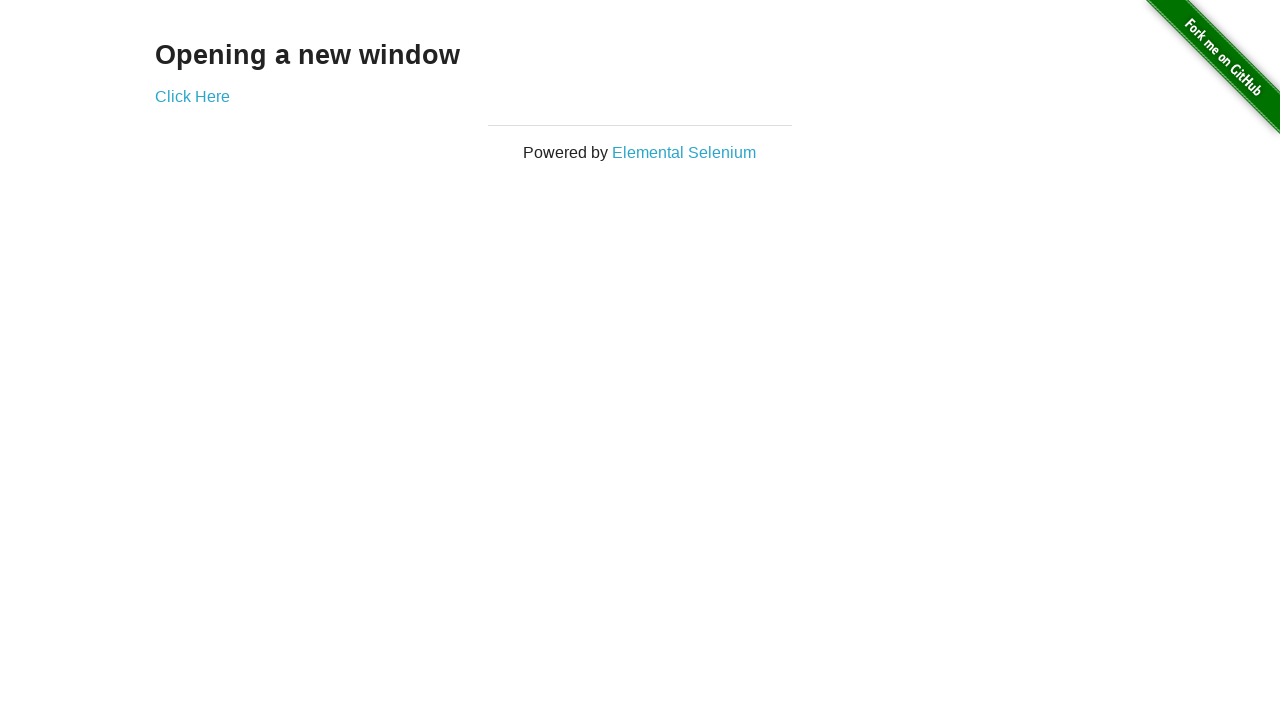

Clicked 'Click Here' link to open new tab at (192, 96) on text=Click Here
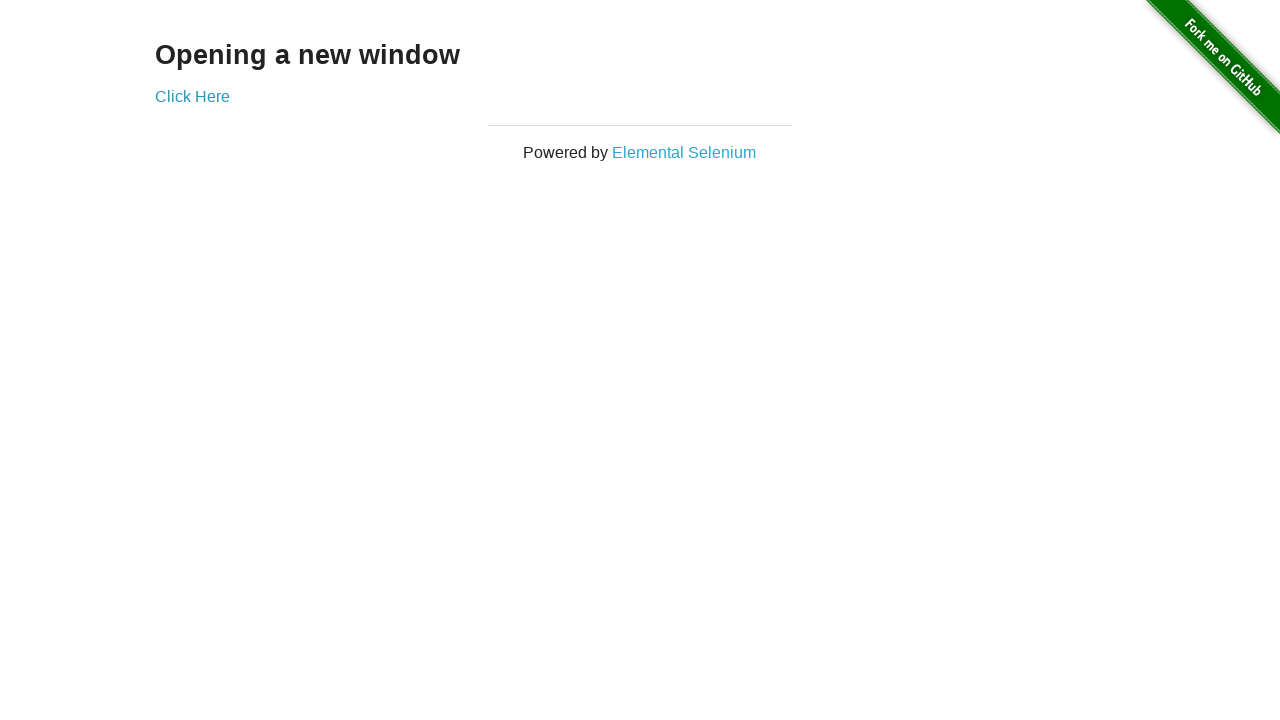

Captured new page/tab reference
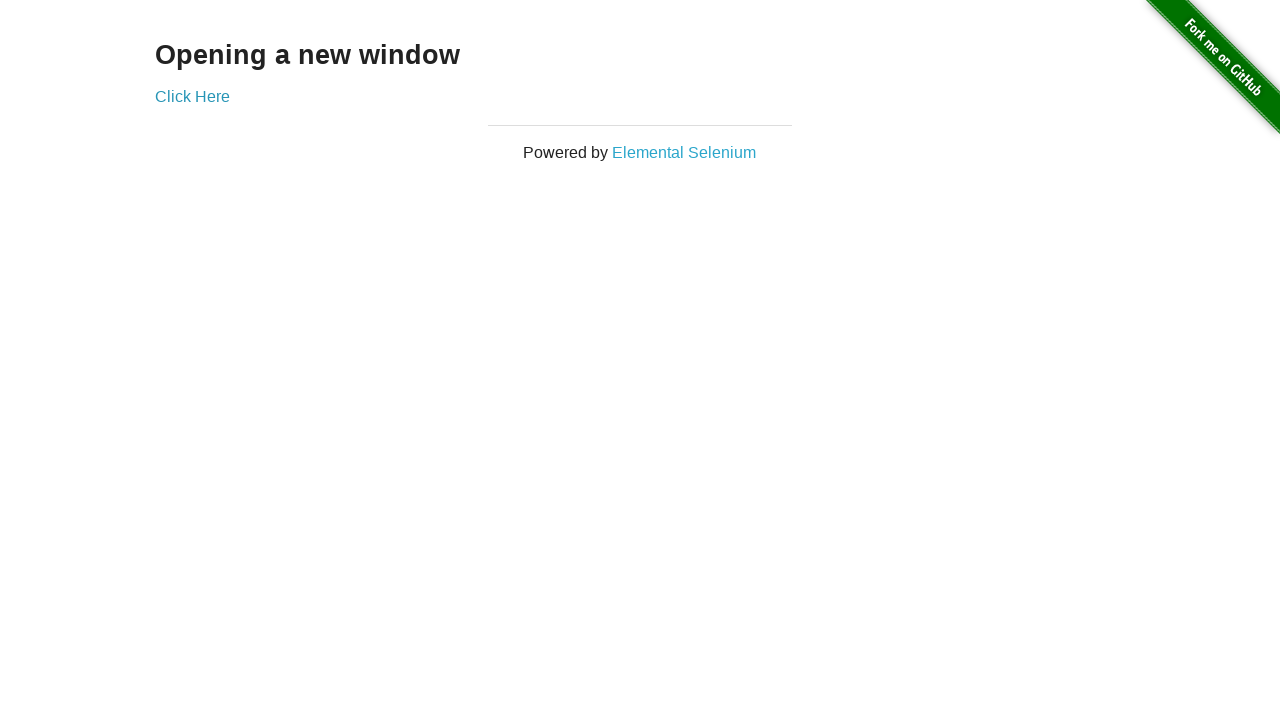

Waited for new page to fully load
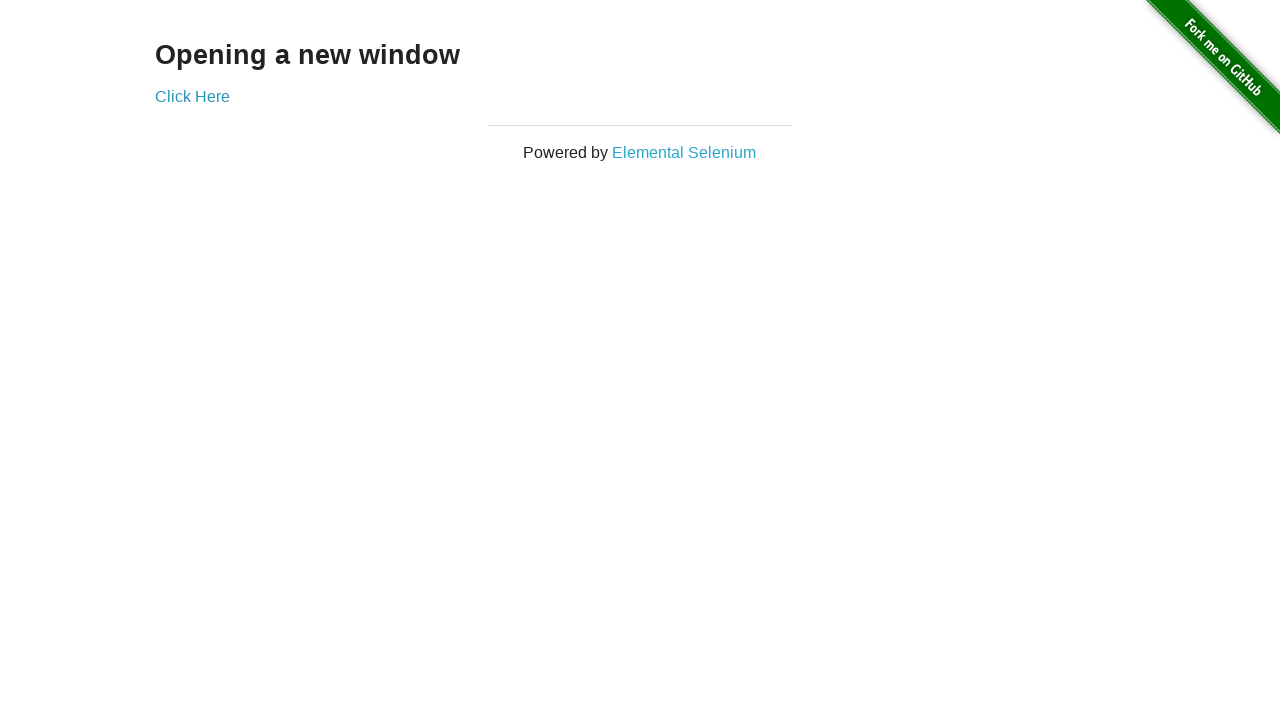

Verified new page title is 'New Window'
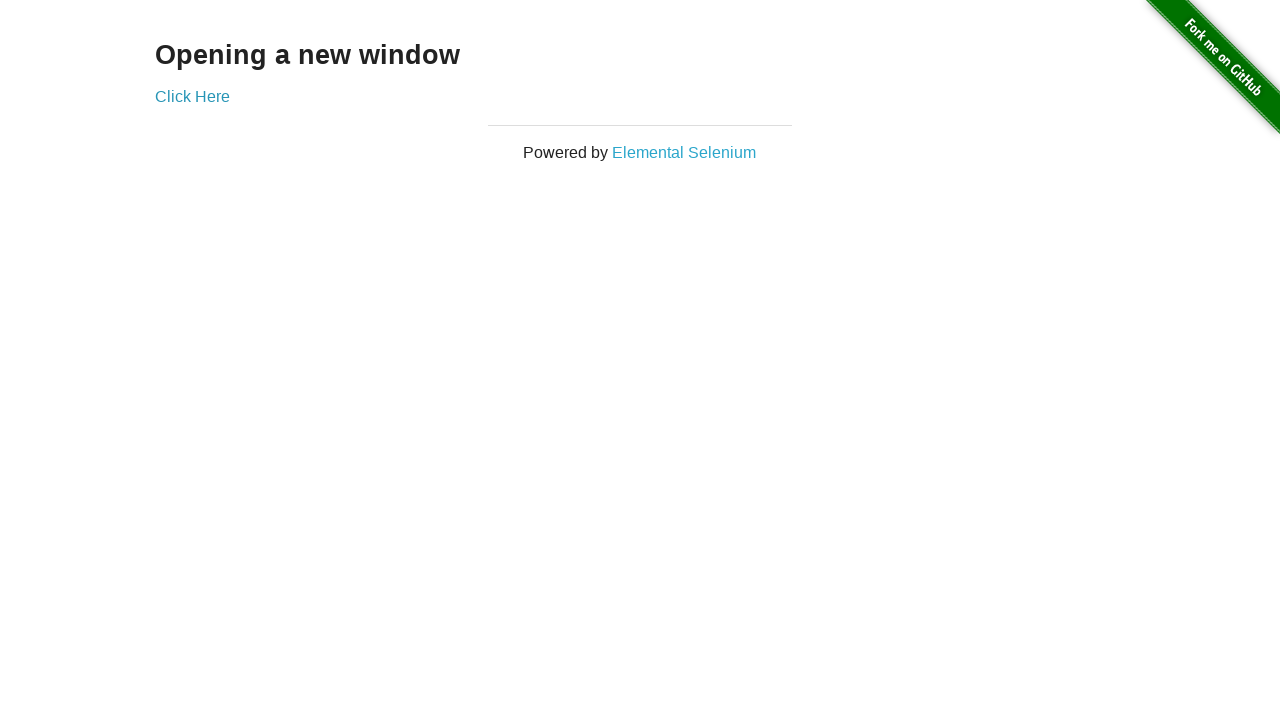

Verified new page heading text is 'New Window'
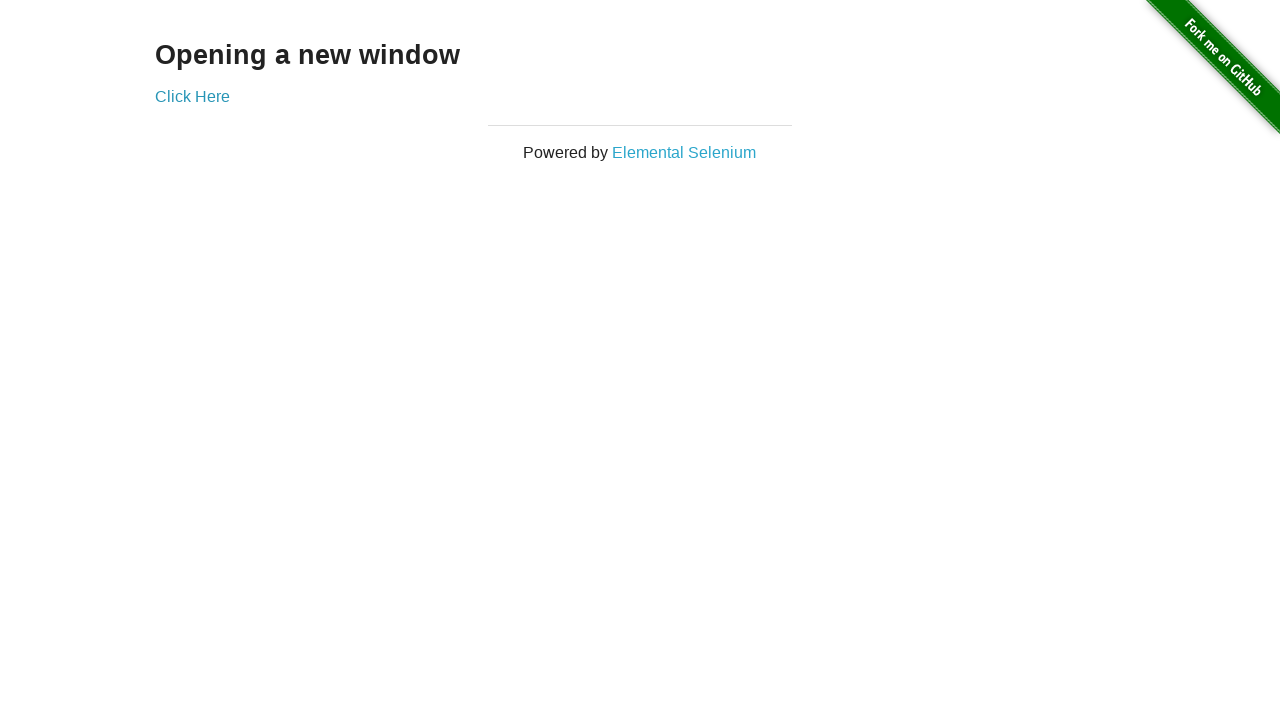

Switched back to original tab
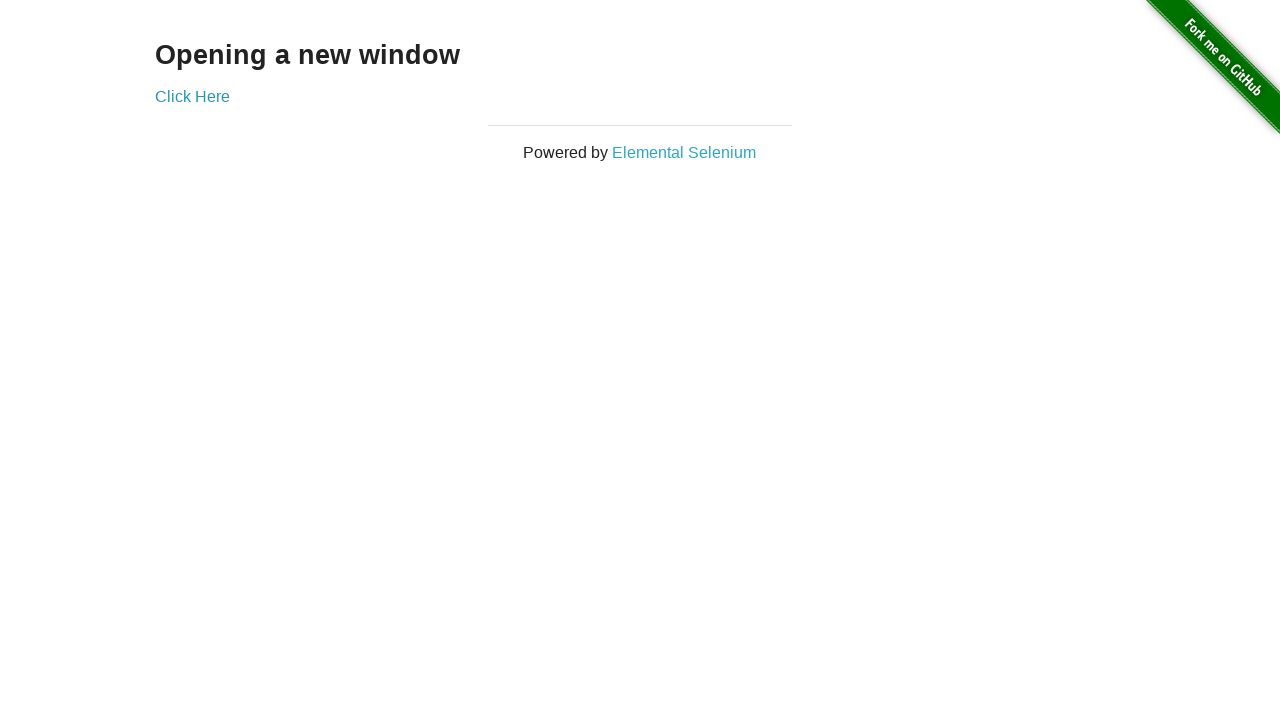

Verified original page title is still 'The Internet'
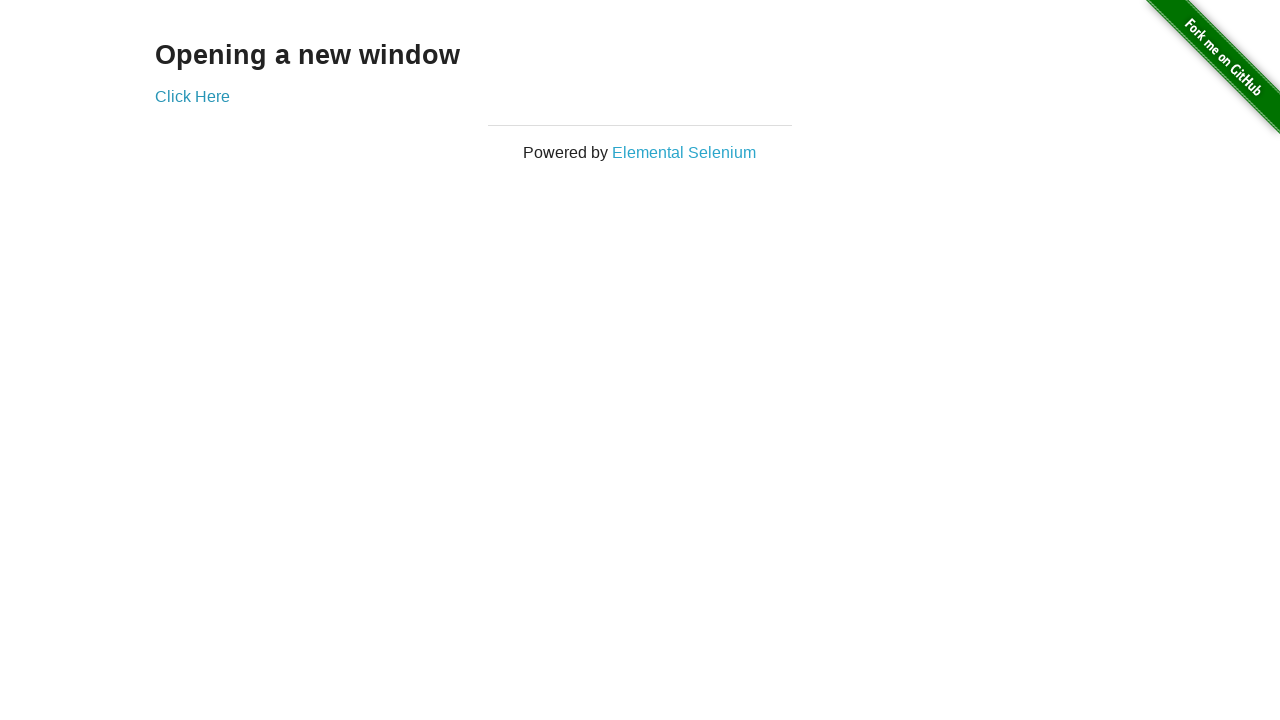

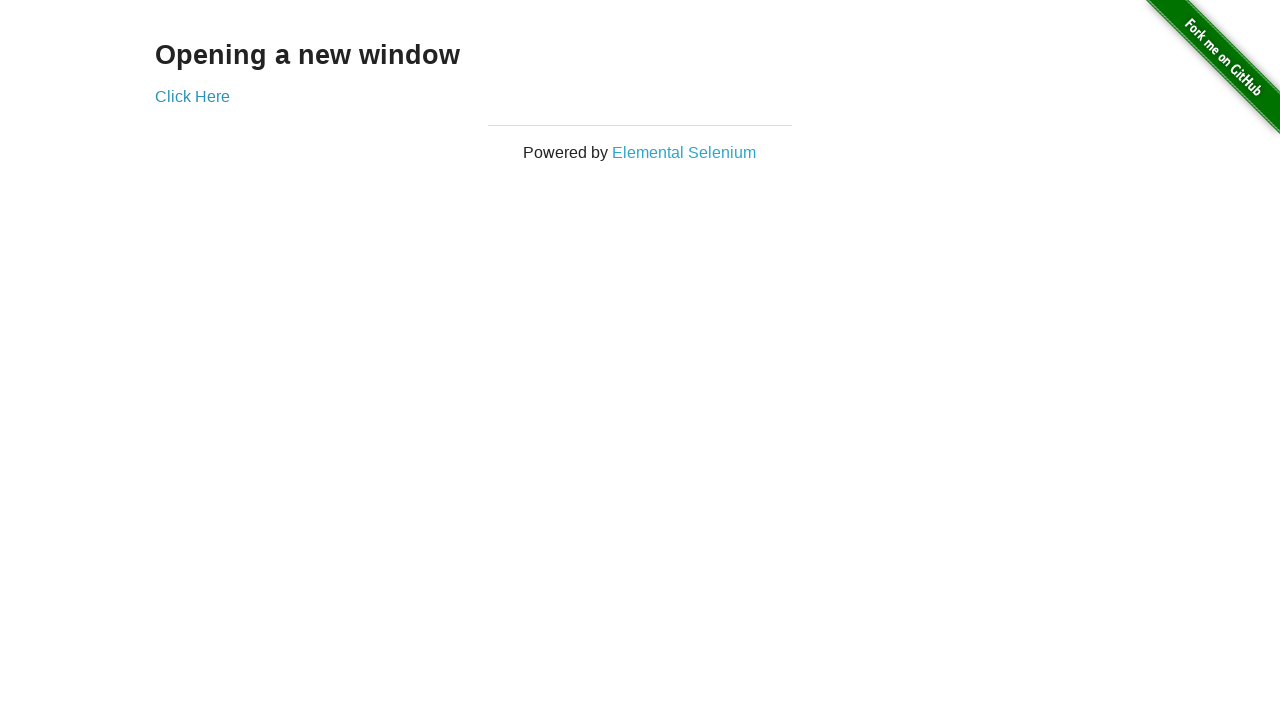